Tests the random number guessing game by selecting Demo mode, entering an invalid string input, and verifying the error message indicates it's not a number

Starting URL: https://testsheepnz.github.io/random-number.html

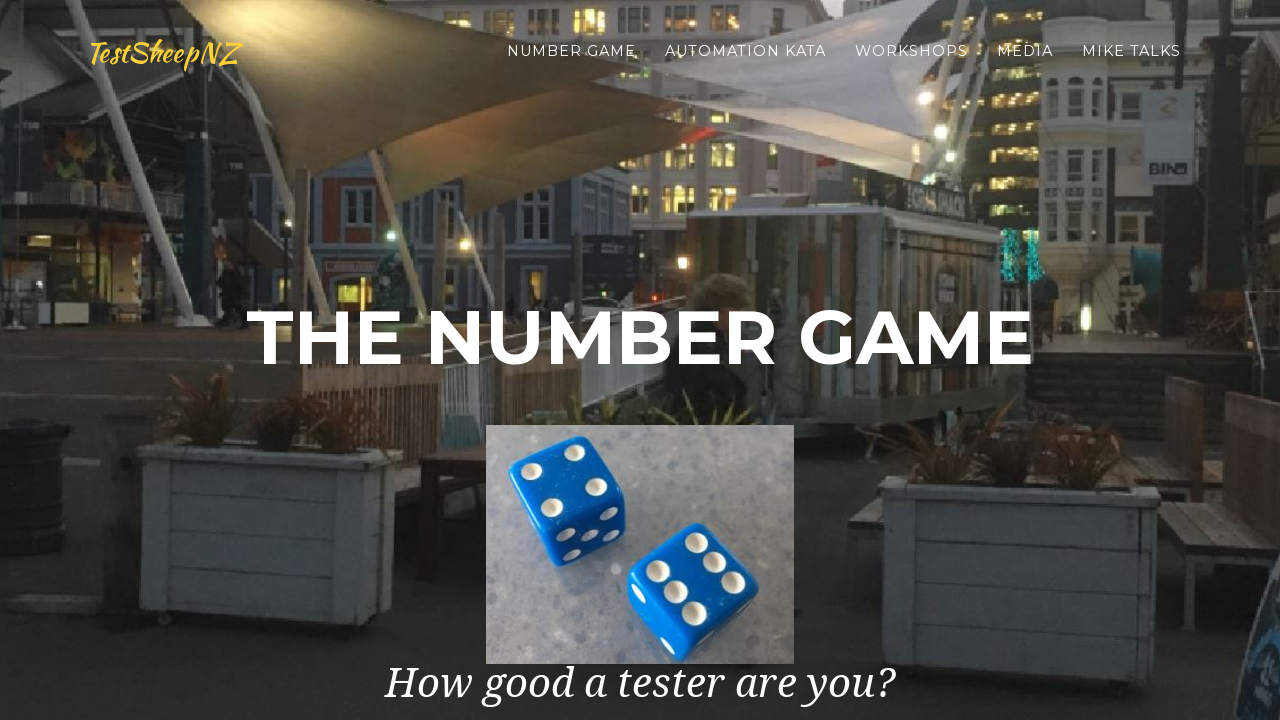

Clicked buildNumber dropdown to open options at (782, 488) on select[name='buildNumber']
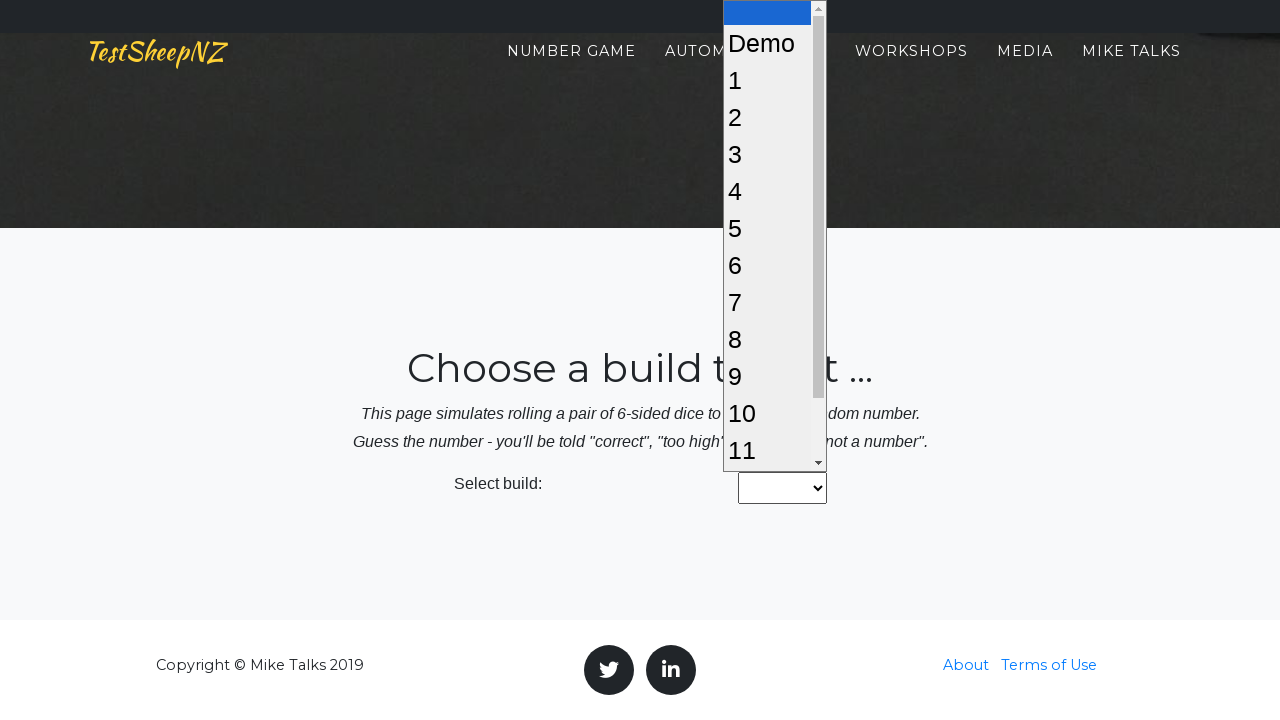

Selected 'Demo' option from buildNumber dropdown on select[name='buildNumber']
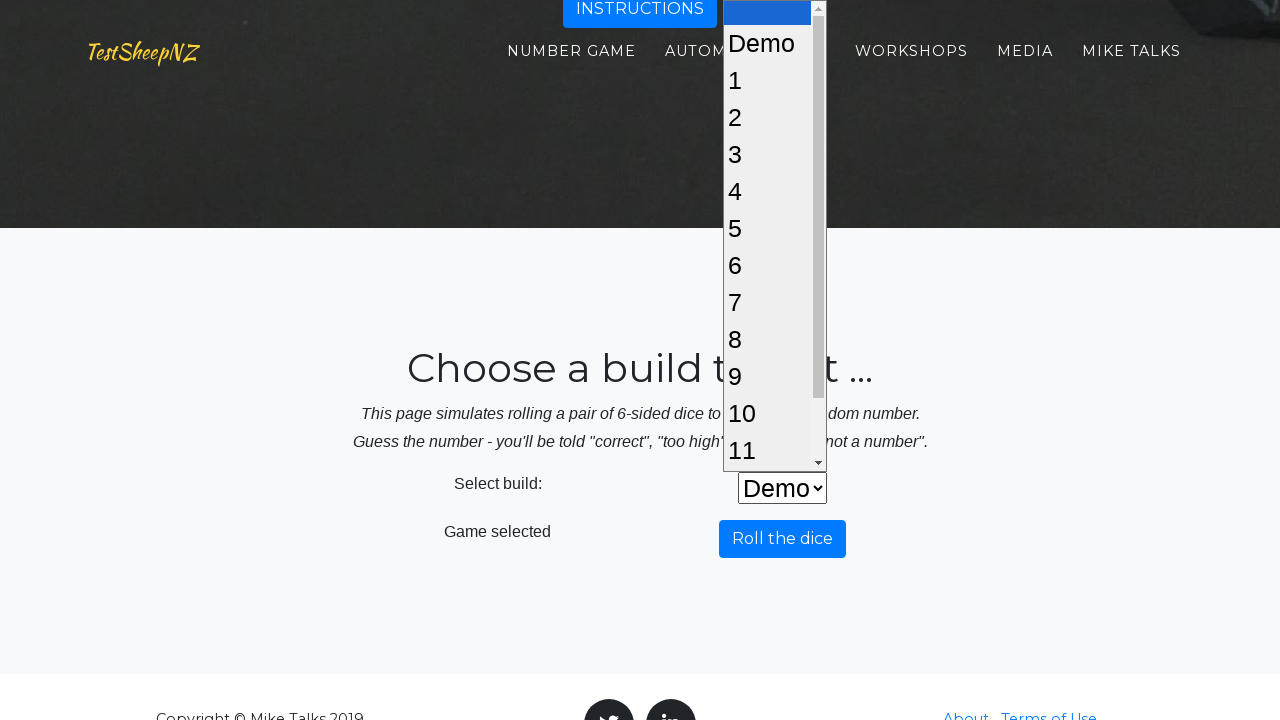

Clicked submit/start button to begin the game at (782, 539) on input[type='button']
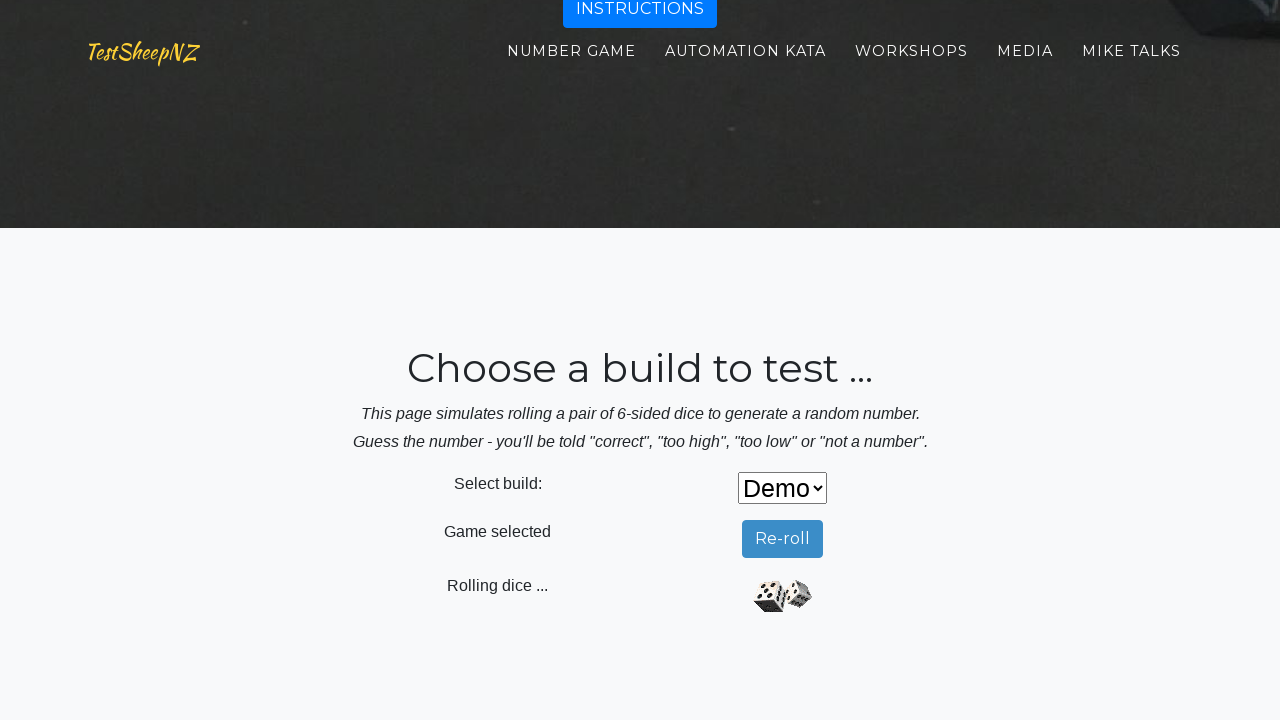

Waited 2000ms for the form to load
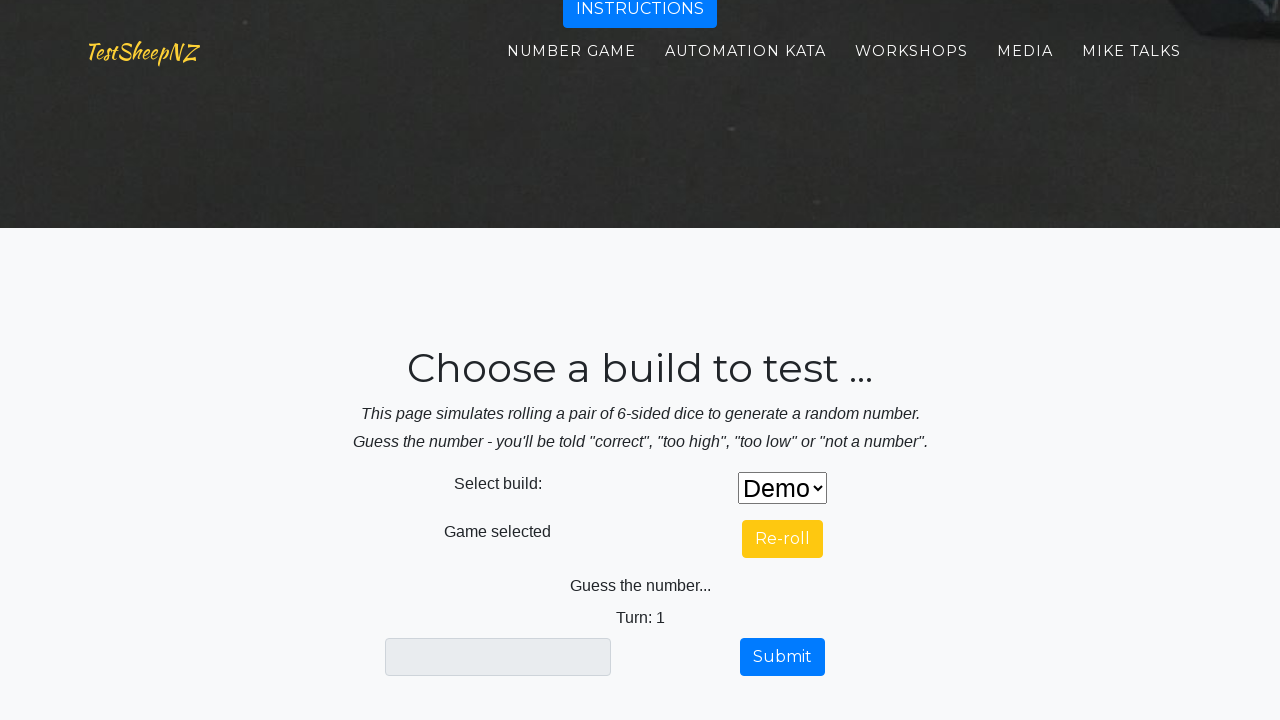

Clicked the numberGuess input field at (498, 657) on input[name='numberGuess']
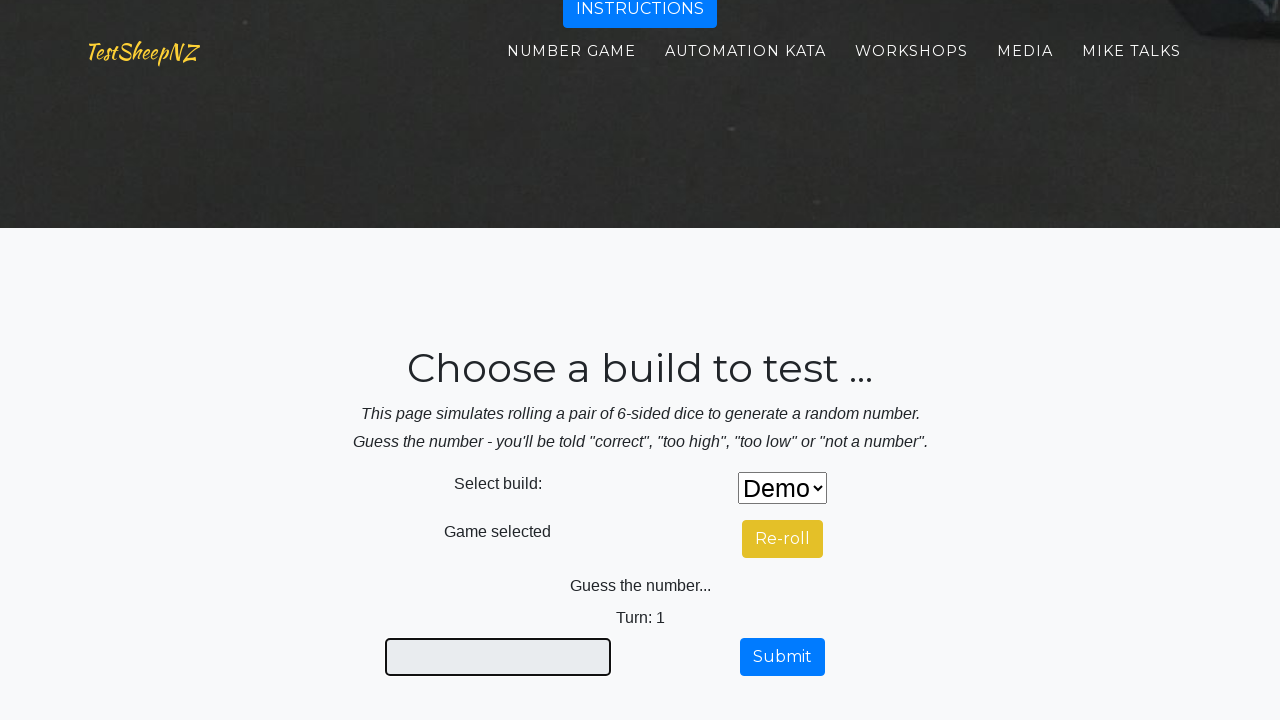

Entered invalid string 'string' into the numberGuess field on input[name='numberGuess']
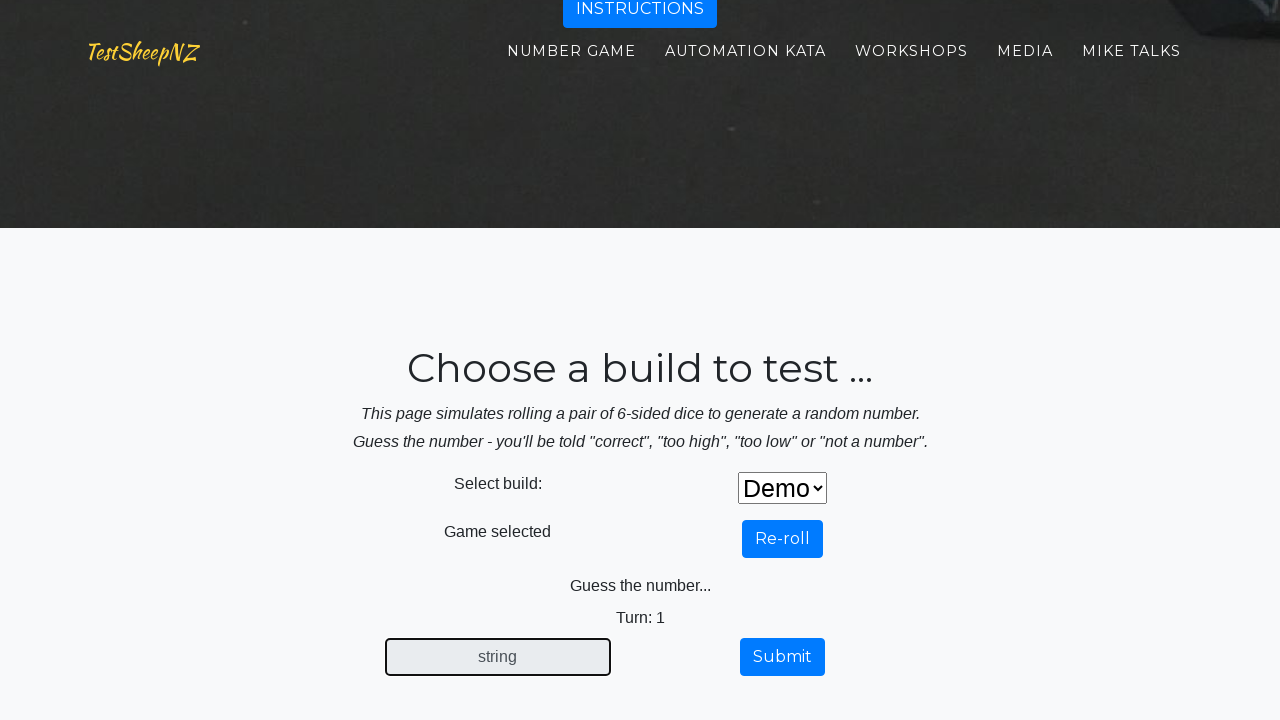

Clicked Submit button to submit the invalid input at (782, 657) on input[value='Submit']
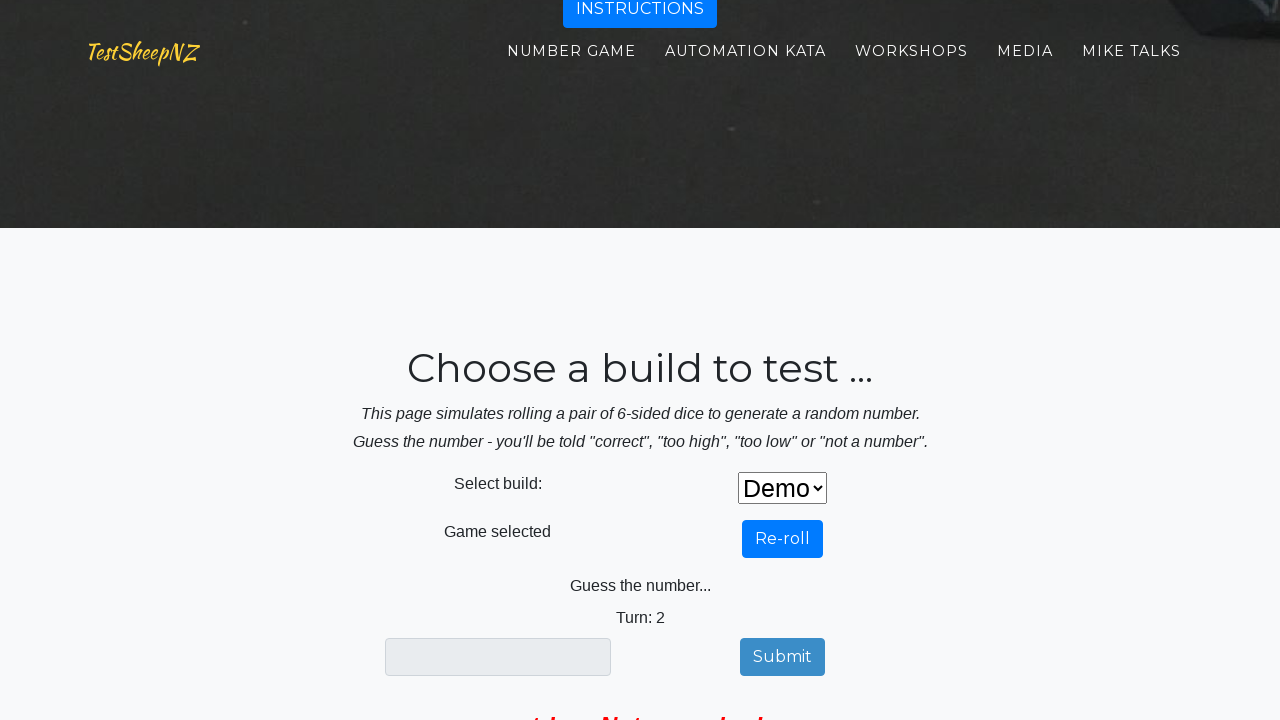

Waited for error message element to appear
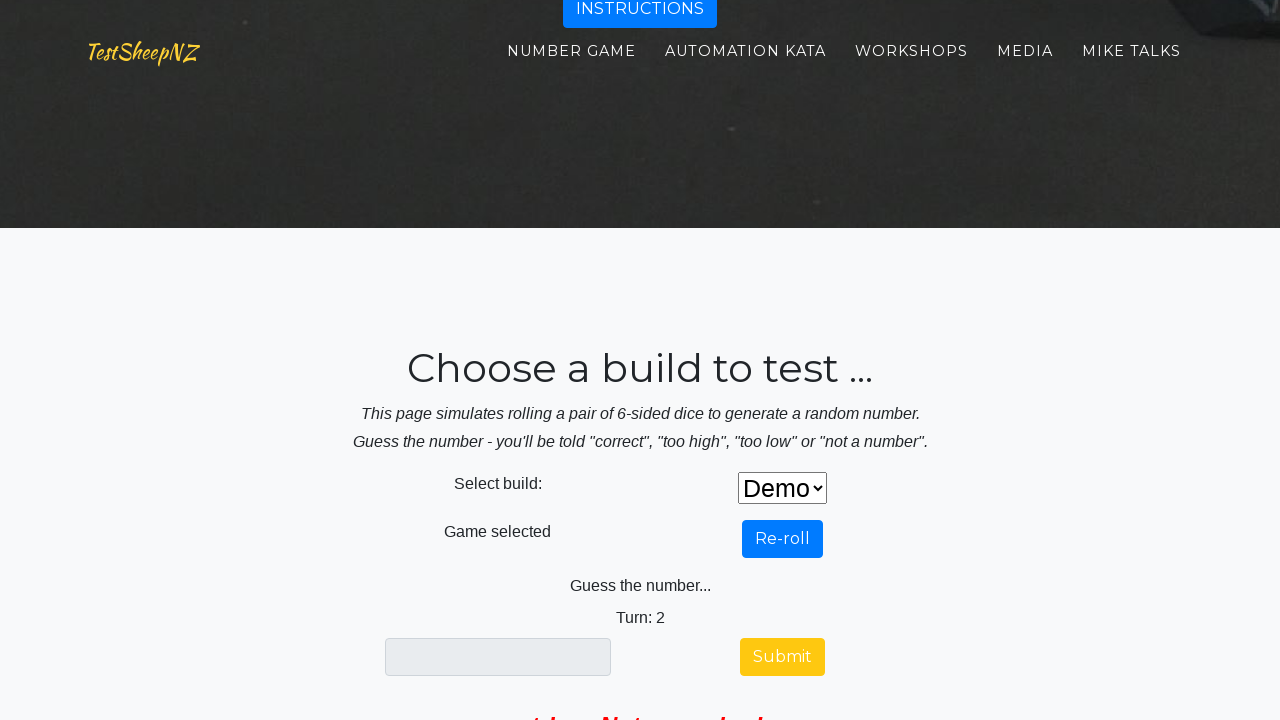

Retrieved error message text: 'string: Not a number!'
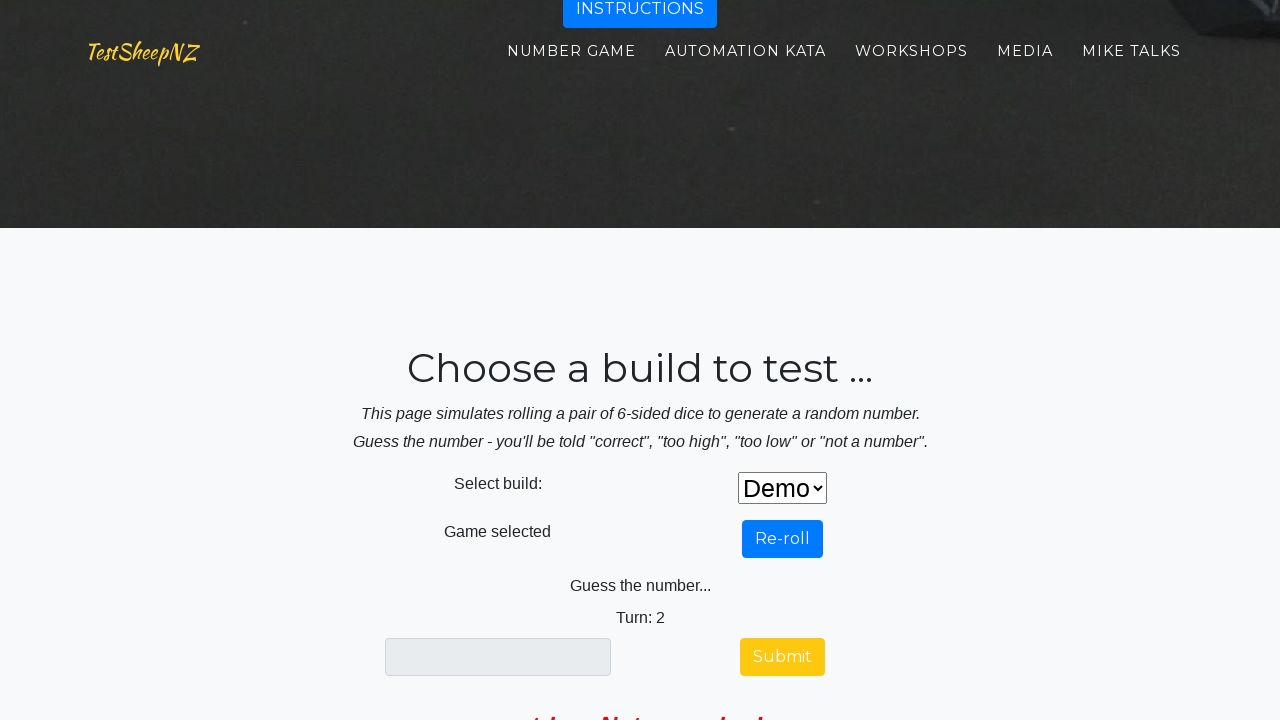

Verified error message correctly states 'string: Not a number!'
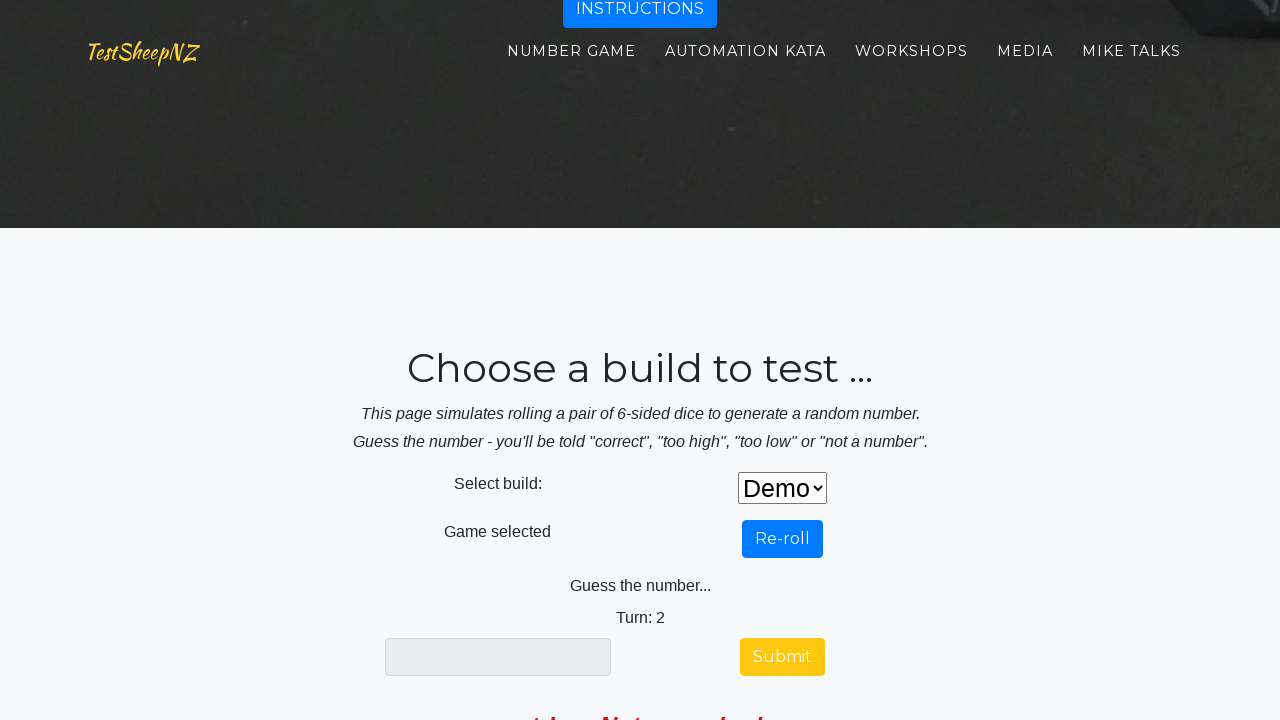

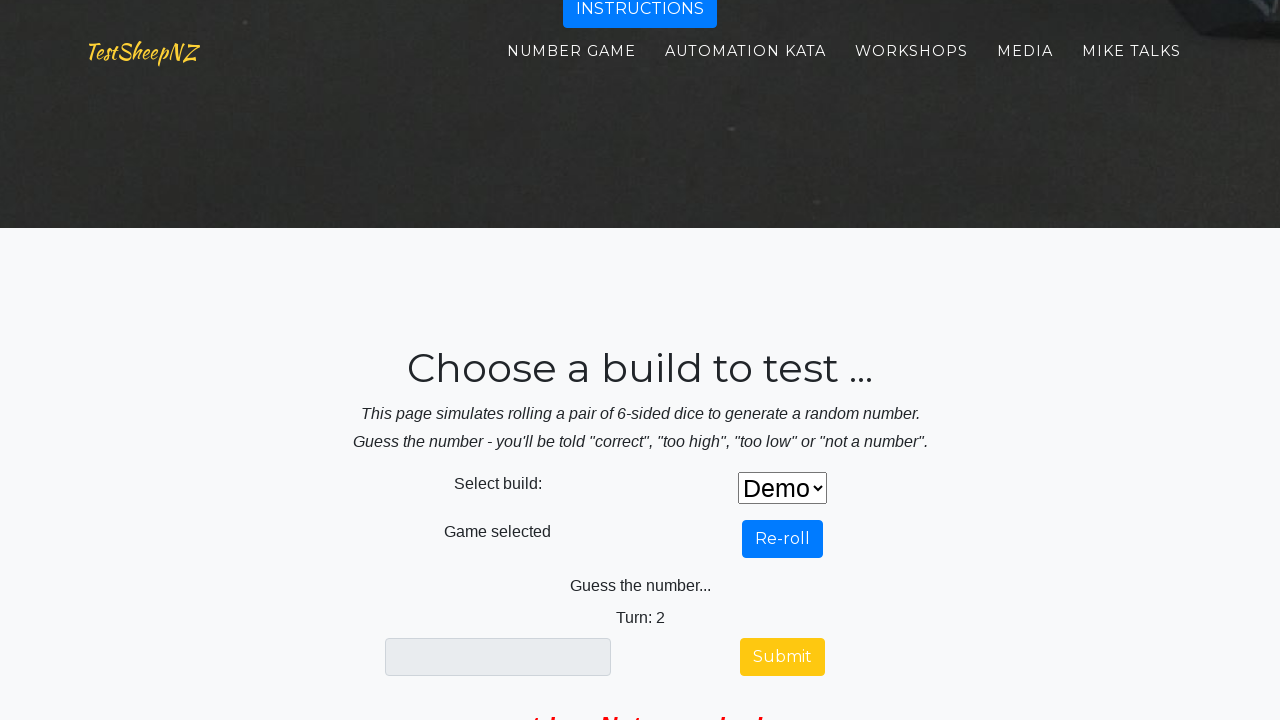